Tests browser back button navigation between filter views

Starting URL: https://demo.playwright.dev/todomvc

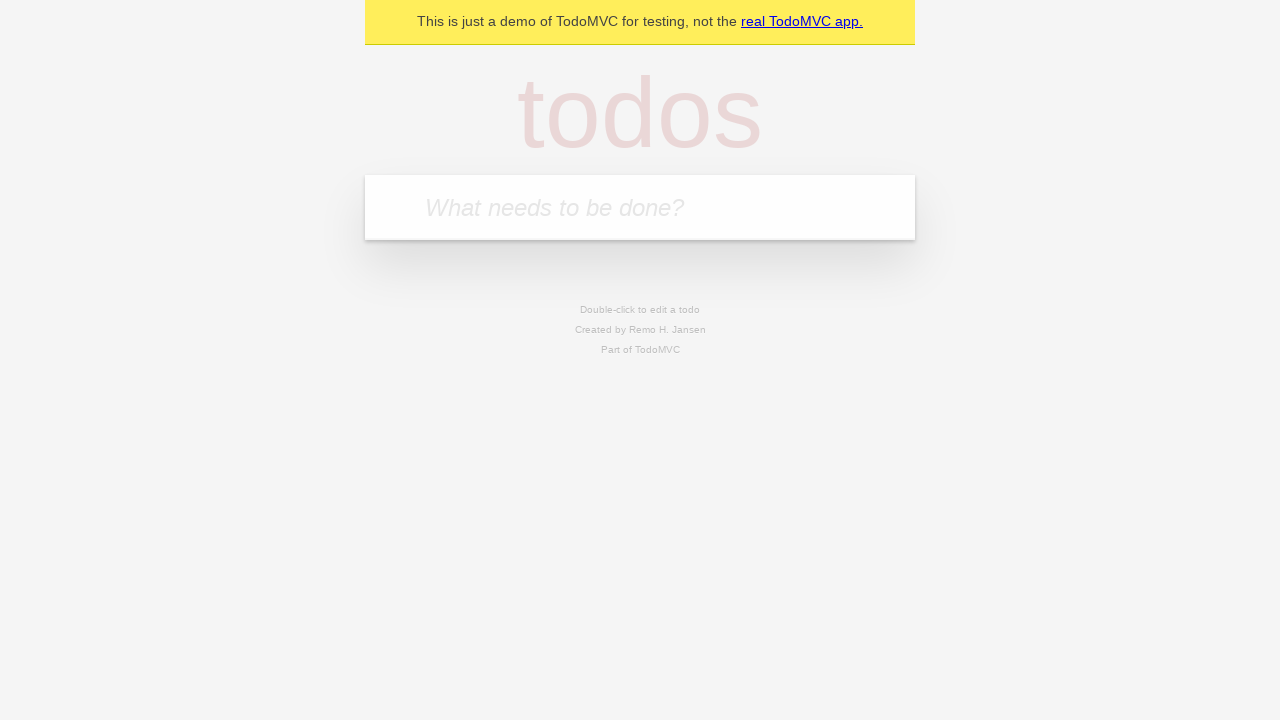

Filled todo input with 'buy some cheese' on internal:attr=[placeholder="What needs to be done?"i]
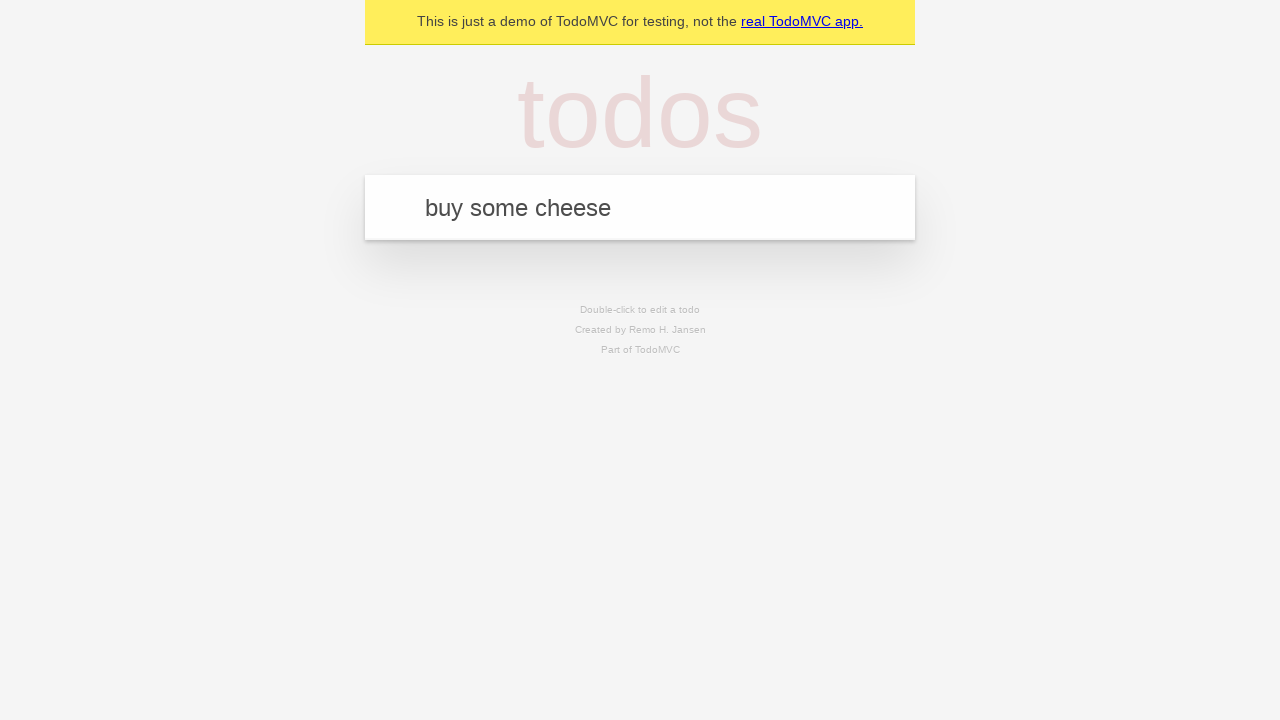

Pressed Enter to add first todo on internal:attr=[placeholder="What needs to be done?"i]
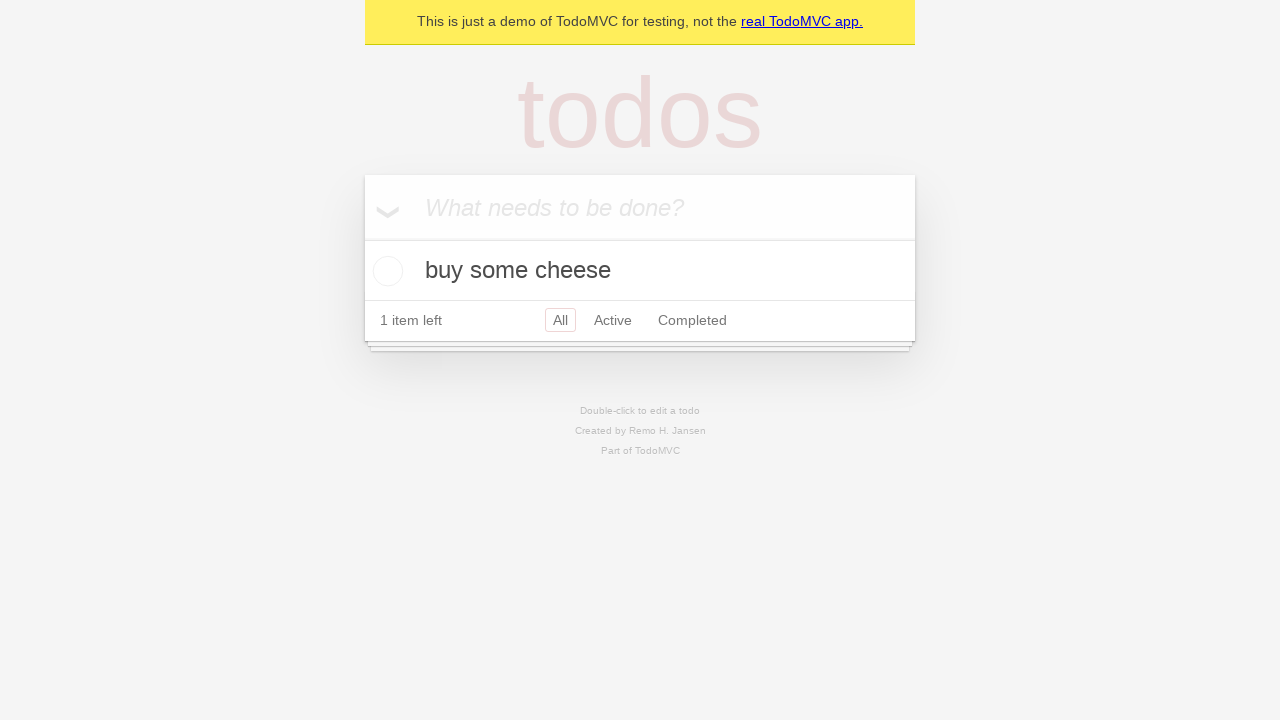

Filled todo input with 'feed the cat' on internal:attr=[placeholder="What needs to be done?"i]
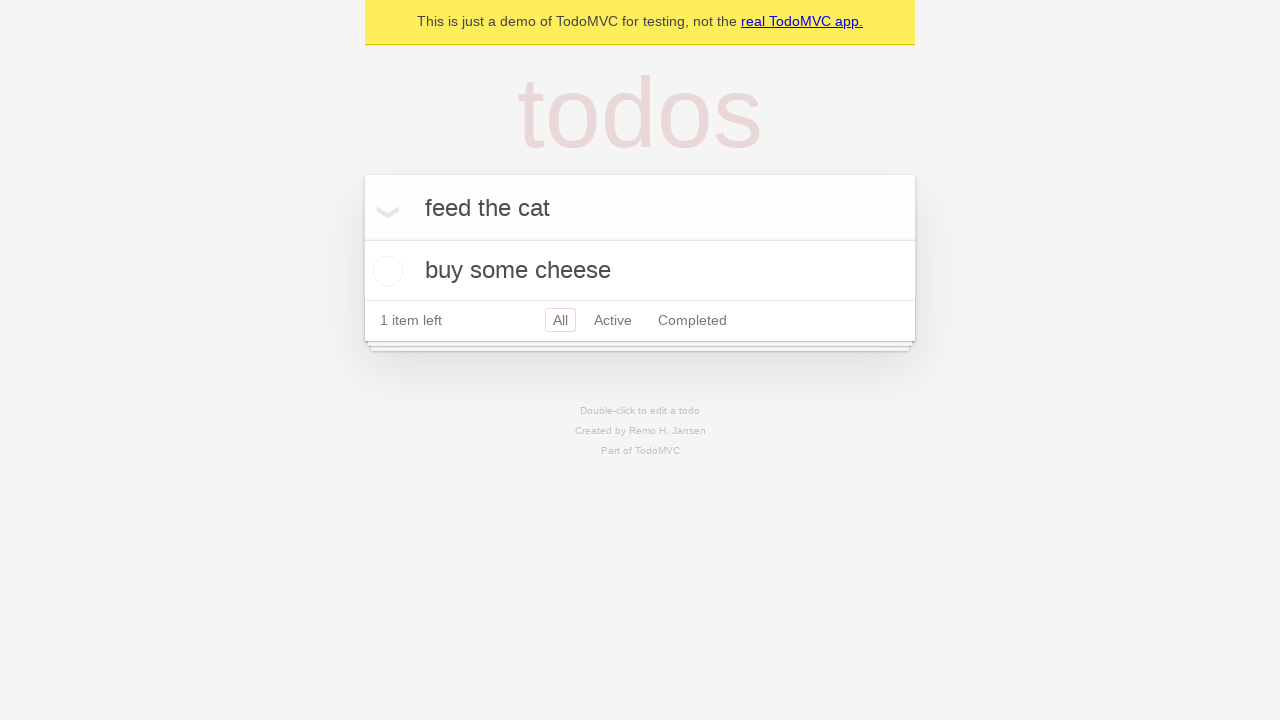

Pressed Enter to add second todo on internal:attr=[placeholder="What needs to be done?"i]
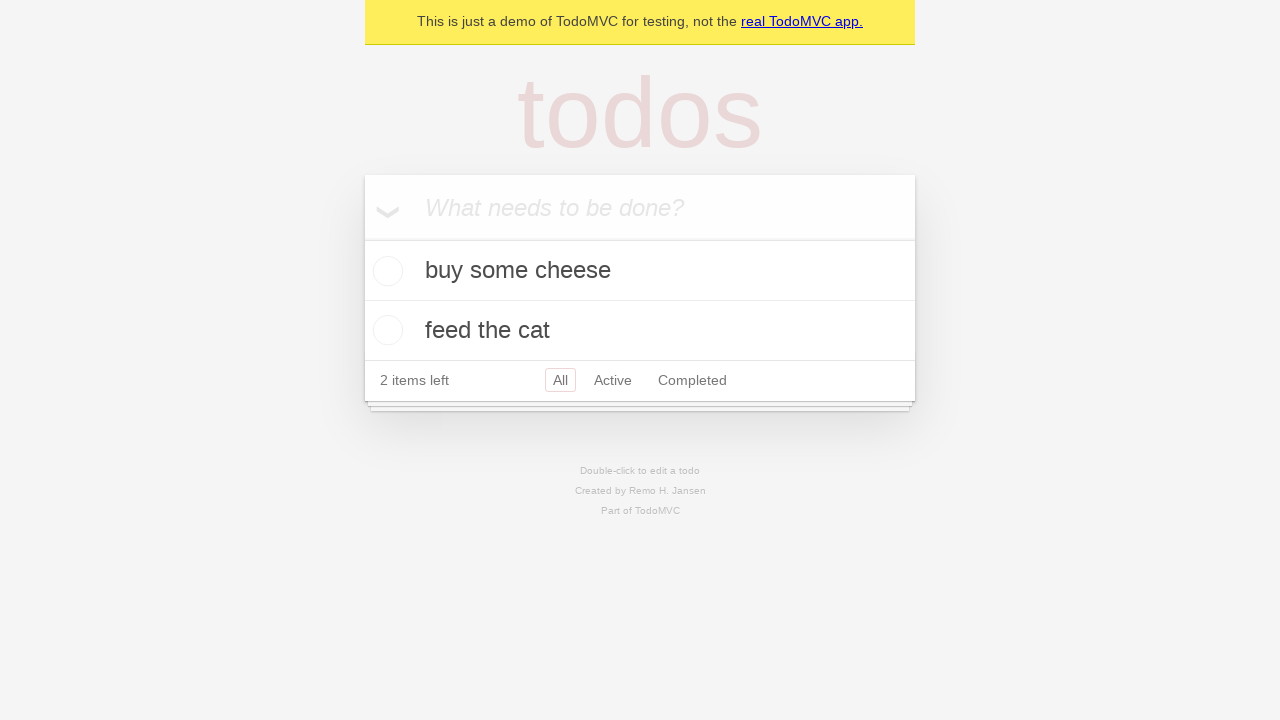

Filled todo input with 'book a doctors appointment' on internal:attr=[placeholder="What needs to be done?"i]
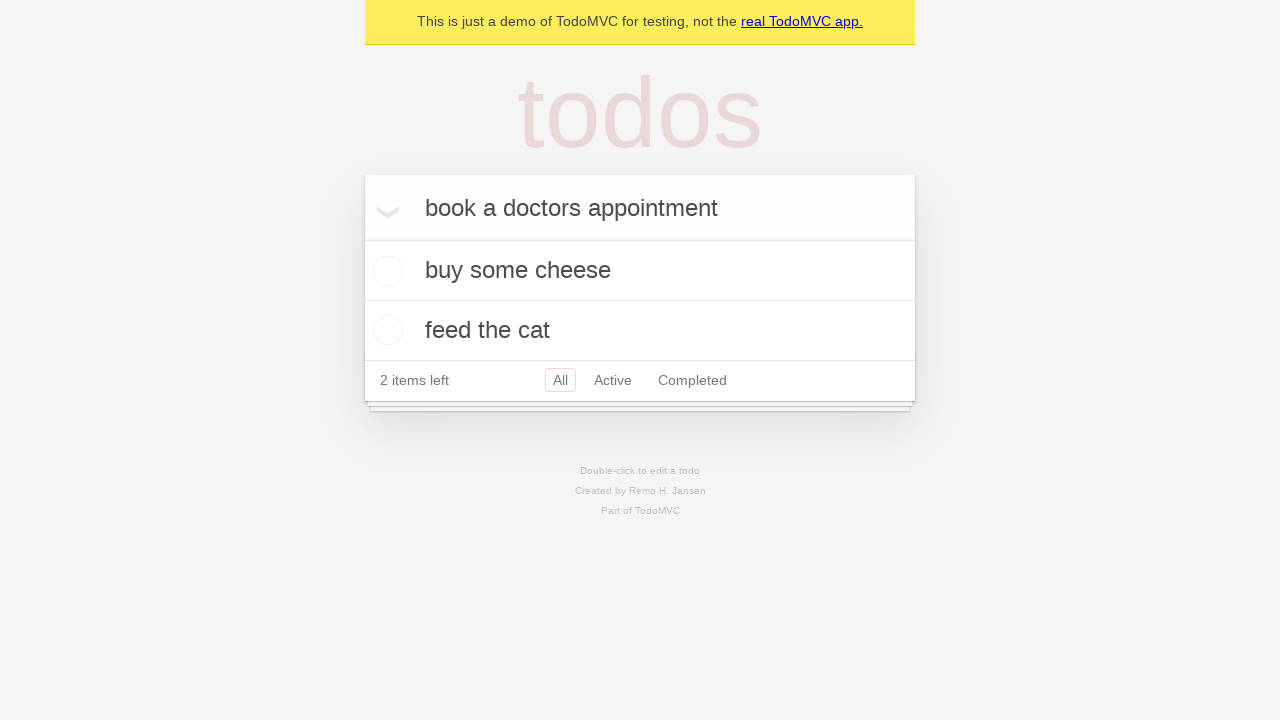

Pressed Enter to add third todo on internal:attr=[placeholder="What needs to be done?"i]
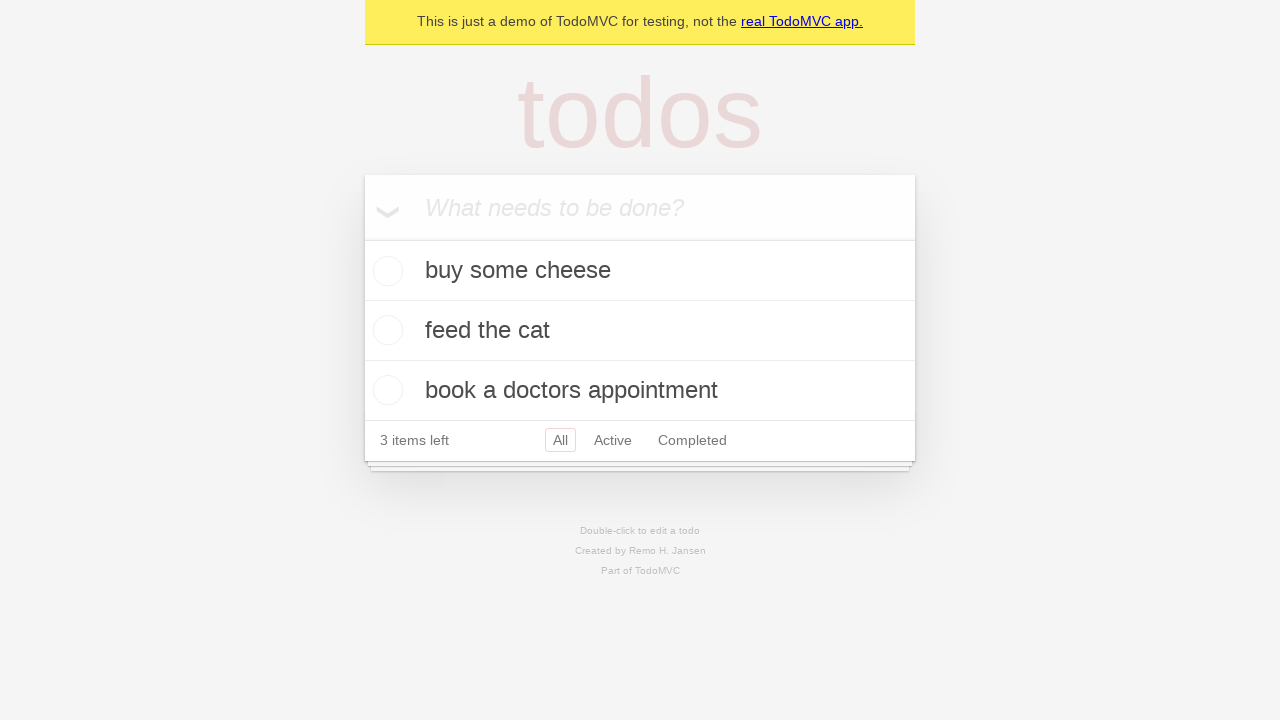

Checked the second todo (feed the cat) at (385, 330) on internal:testid=[data-testid="todo-item"s] >> nth=1 >> internal:role=checkbox
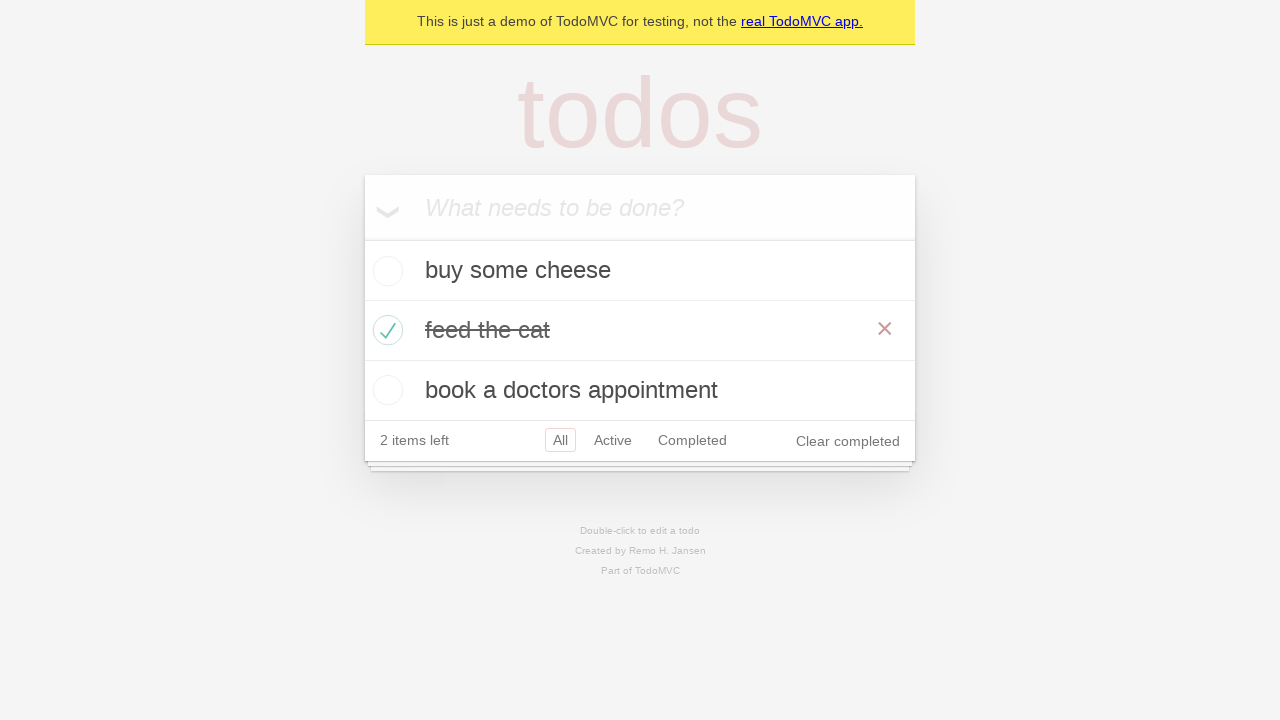

Clicked All filter to show all todos at (560, 440) on internal:role=link[name="All"i]
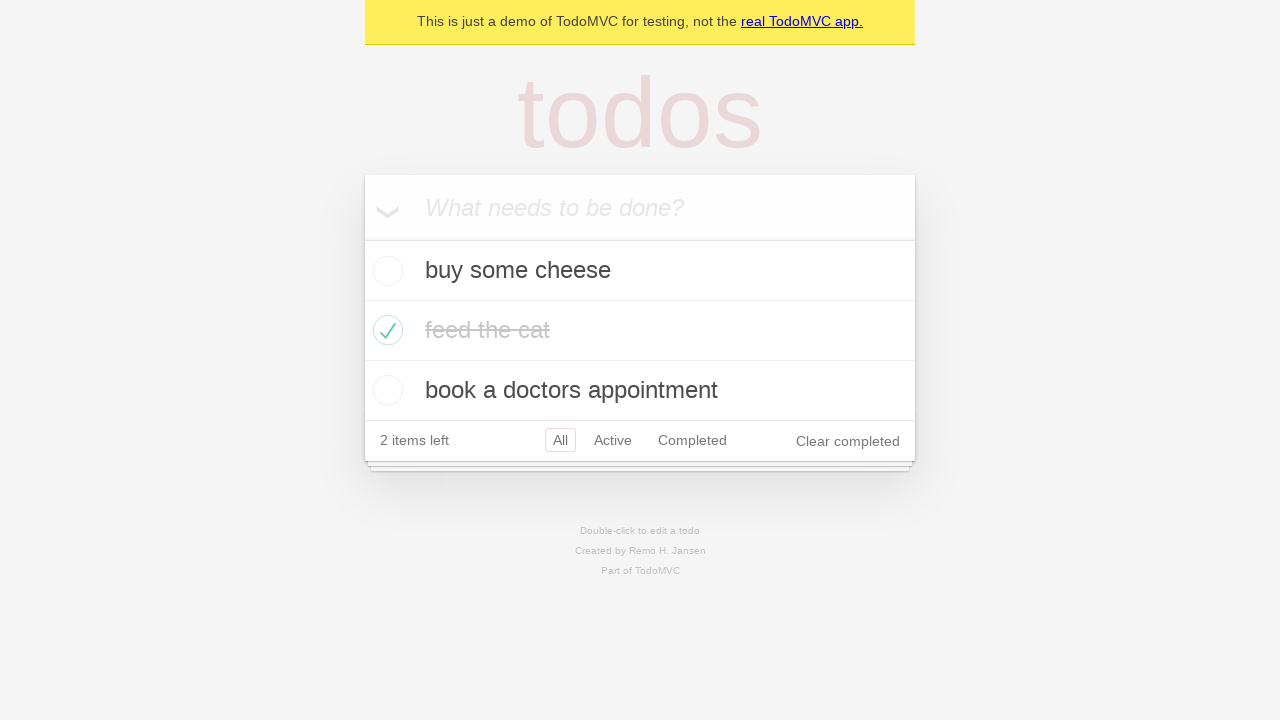

Clicked Active filter to show only active todos at (613, 440) on internal:role=link[name="Active"i]
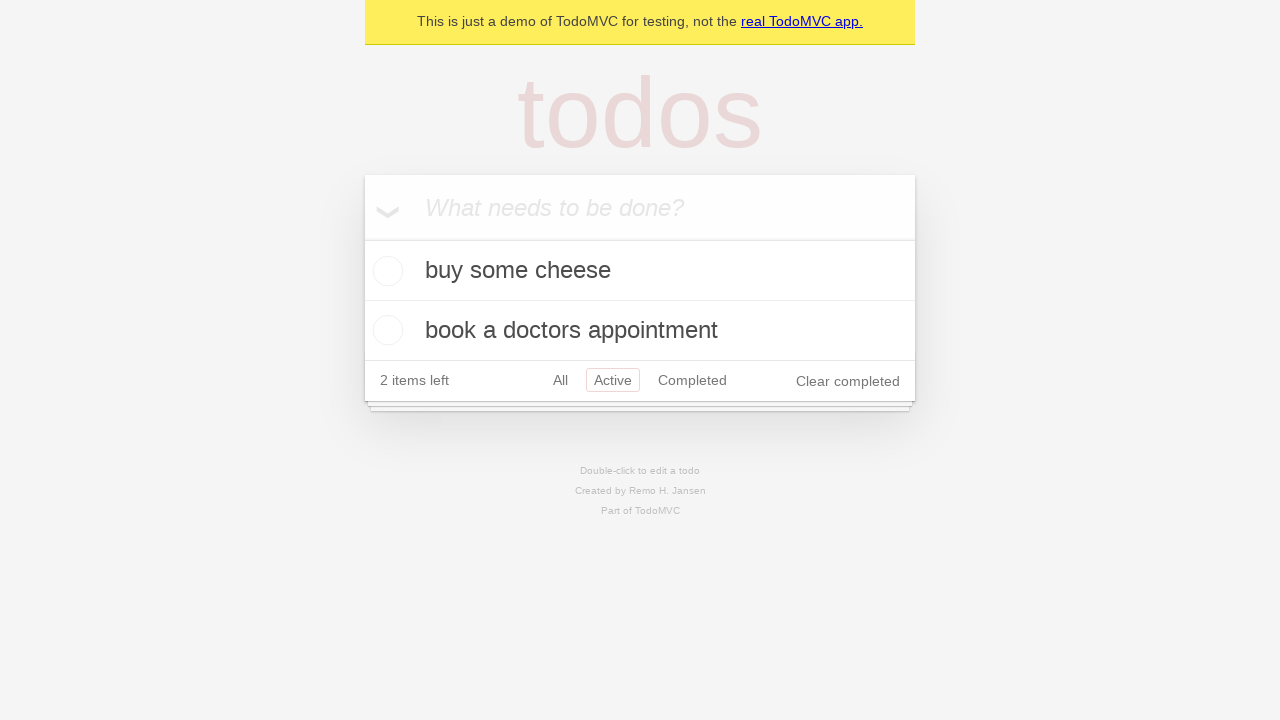

Clicked Completed filter to show only completed todos at (692, 380) on internal:role=link[name="Completed"i]
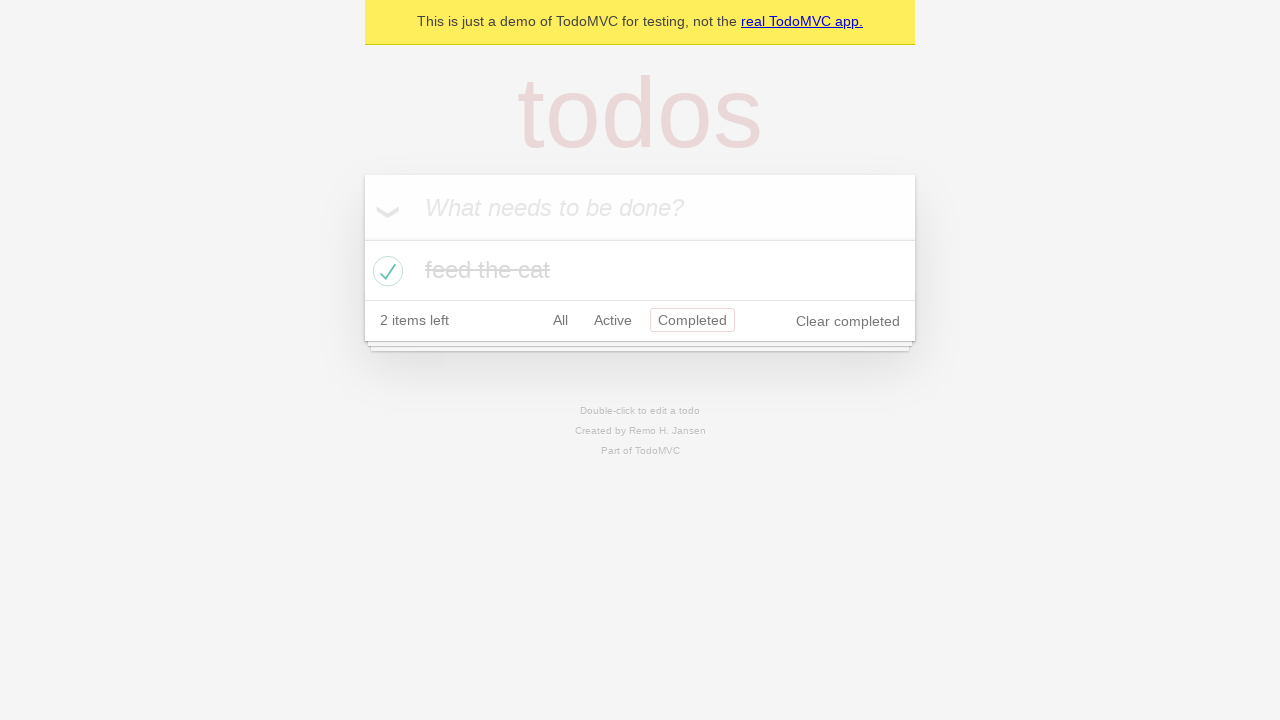

Navigated back using browser back button to Active filter view
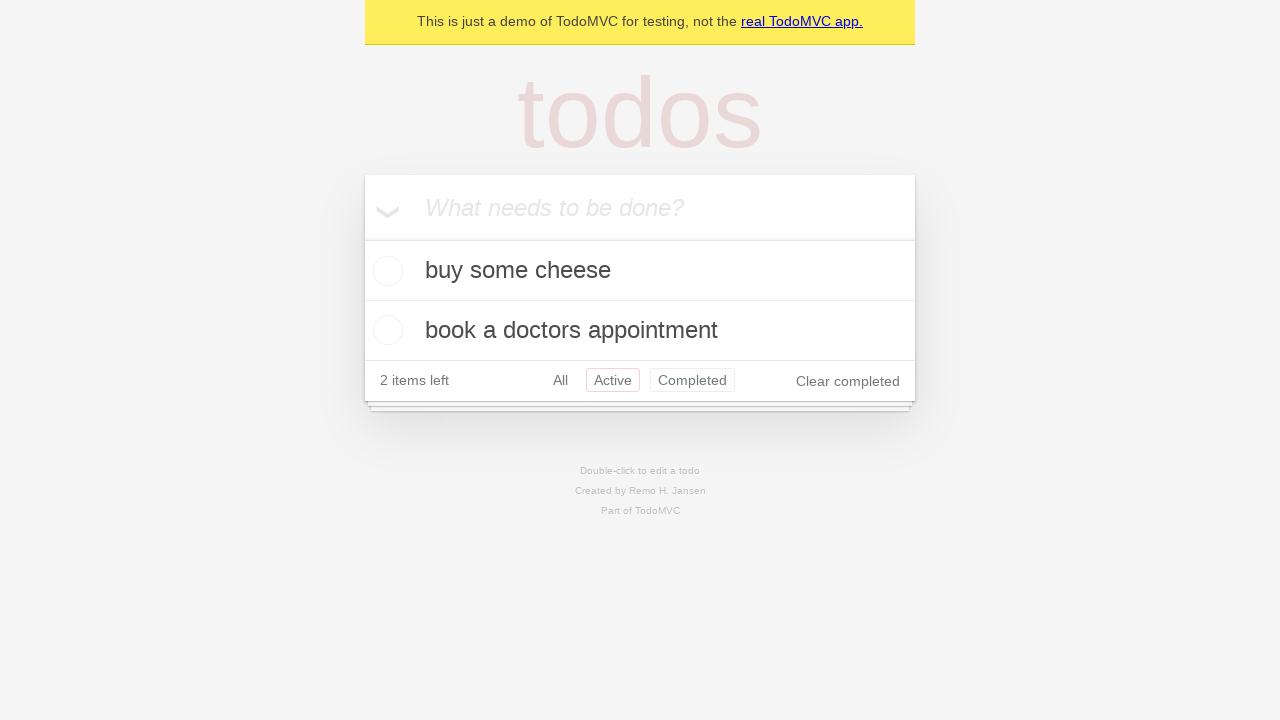

Navigated back using browser back button to All filter view
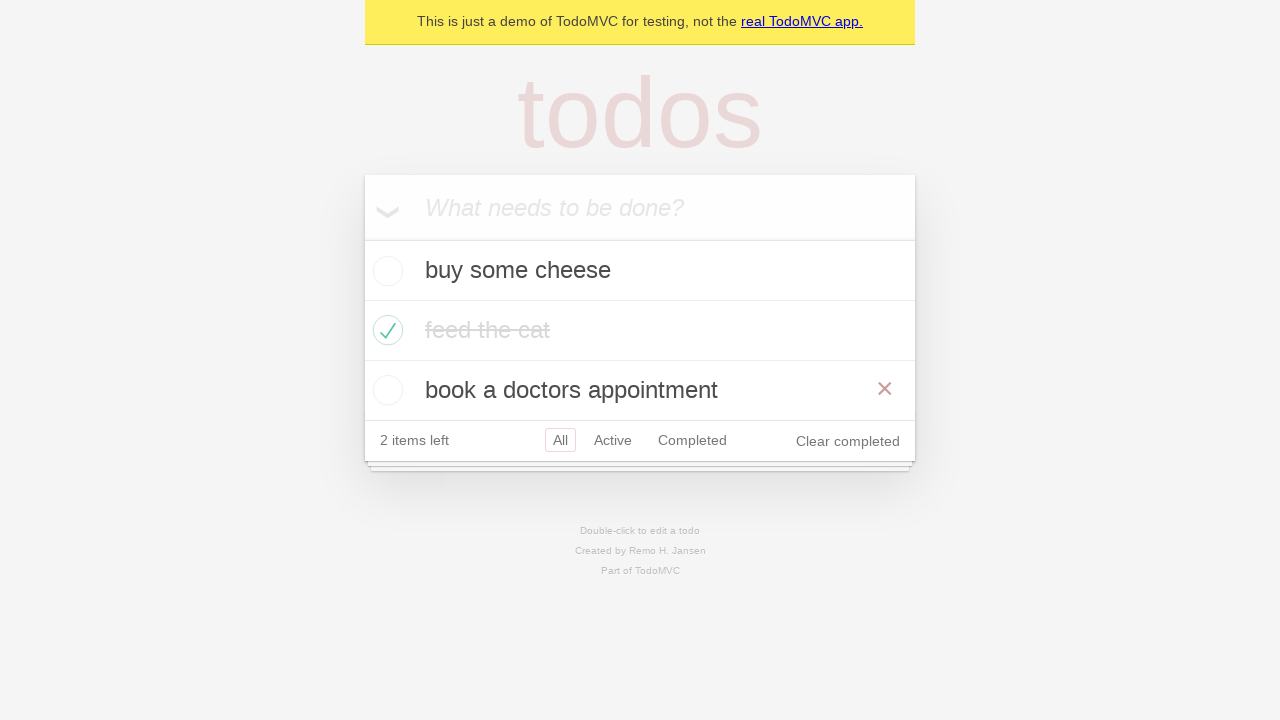

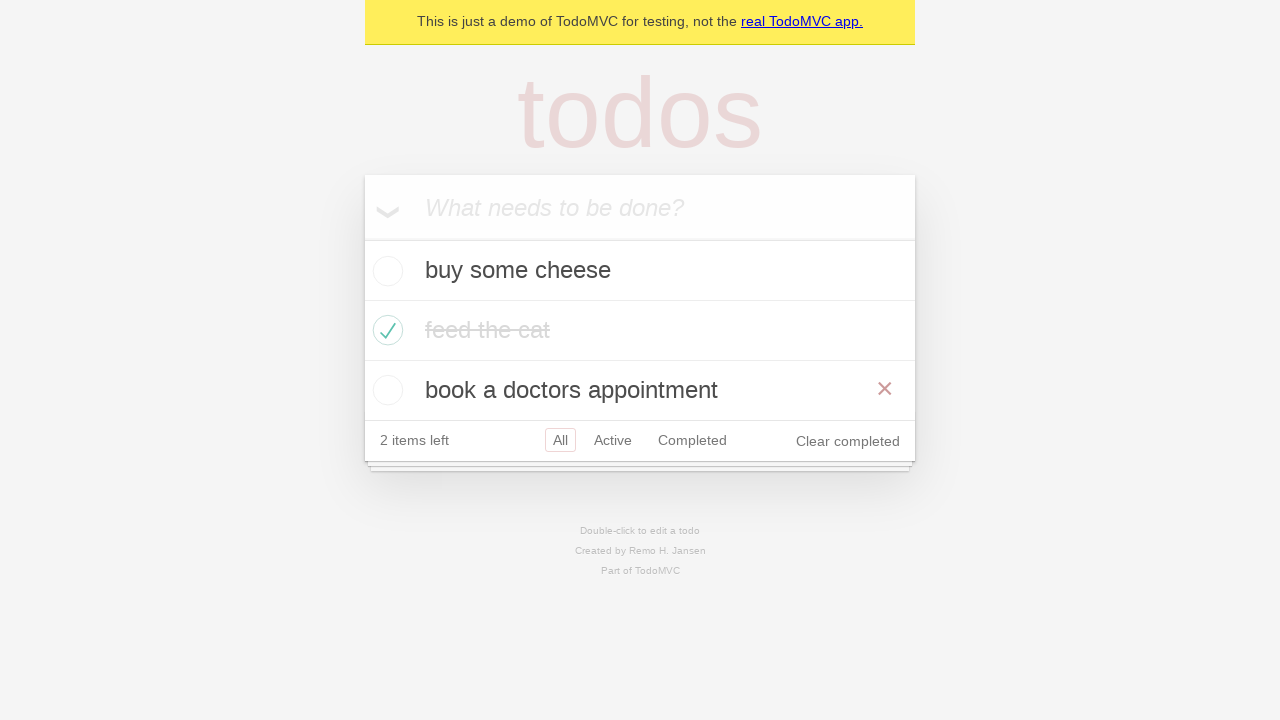